Demonstrates fluent wait functionality by waiting for a products container to be present in the DOM and handling element not found scenarios

Starting URL: https://rahulshettyacademy.com/seleniumPractise/#/

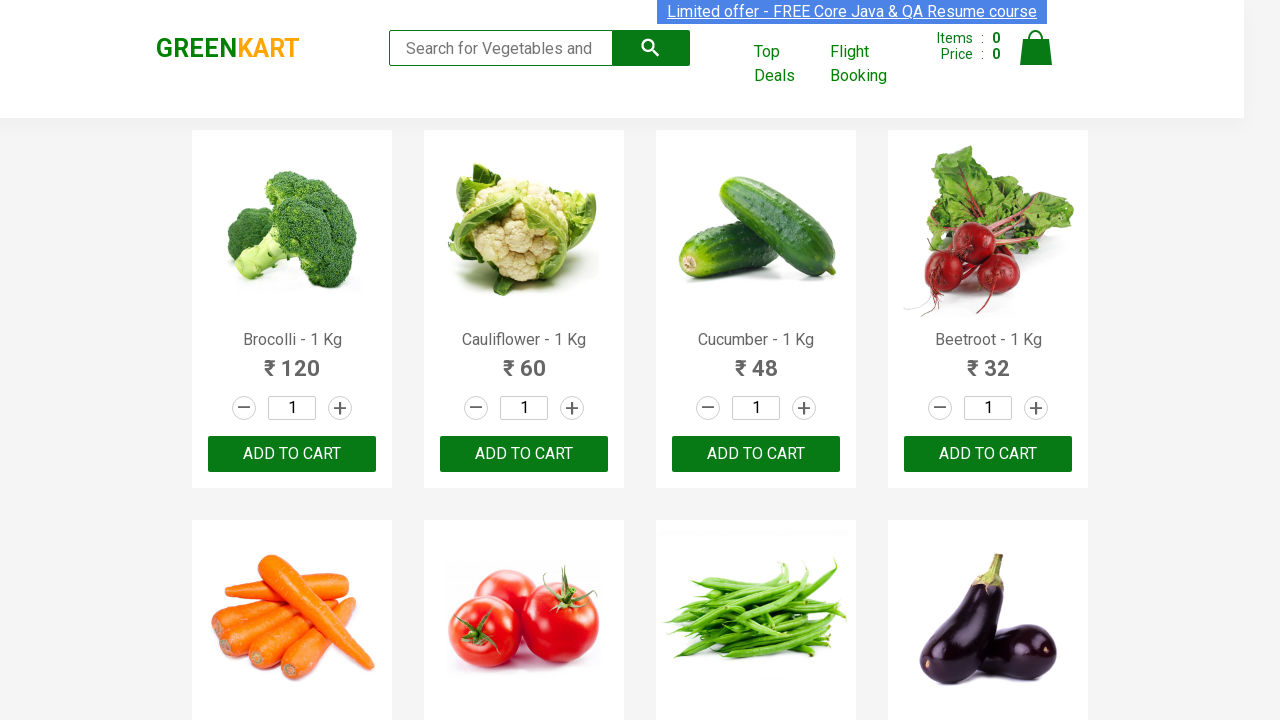

Waited for products container to be present in DOM
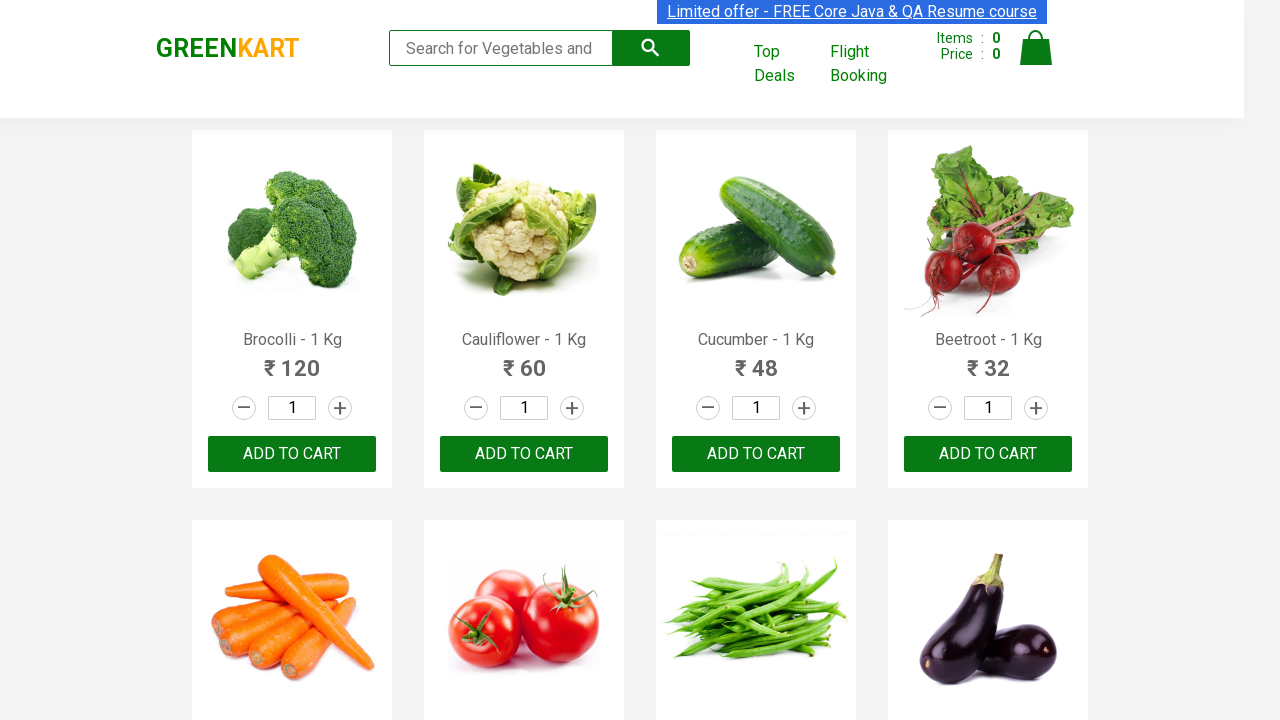

Attempted to click non-existent element - element not found as expected on #FICTITIOUS
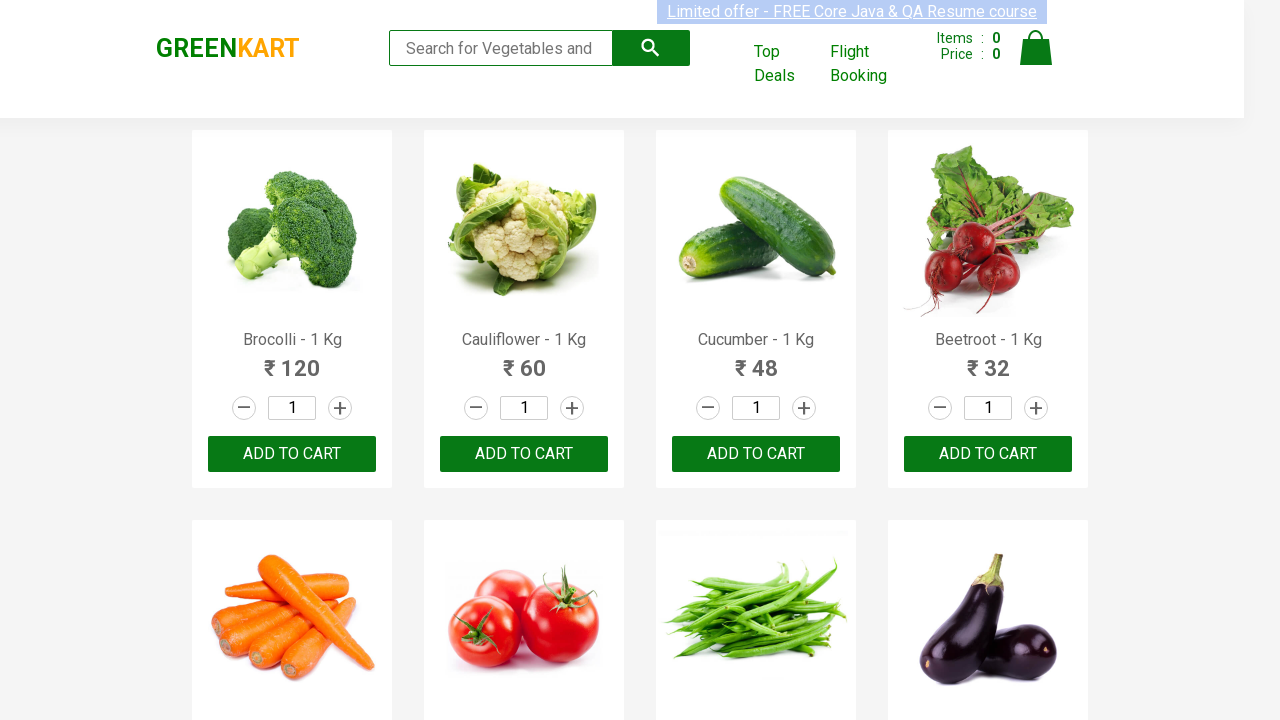

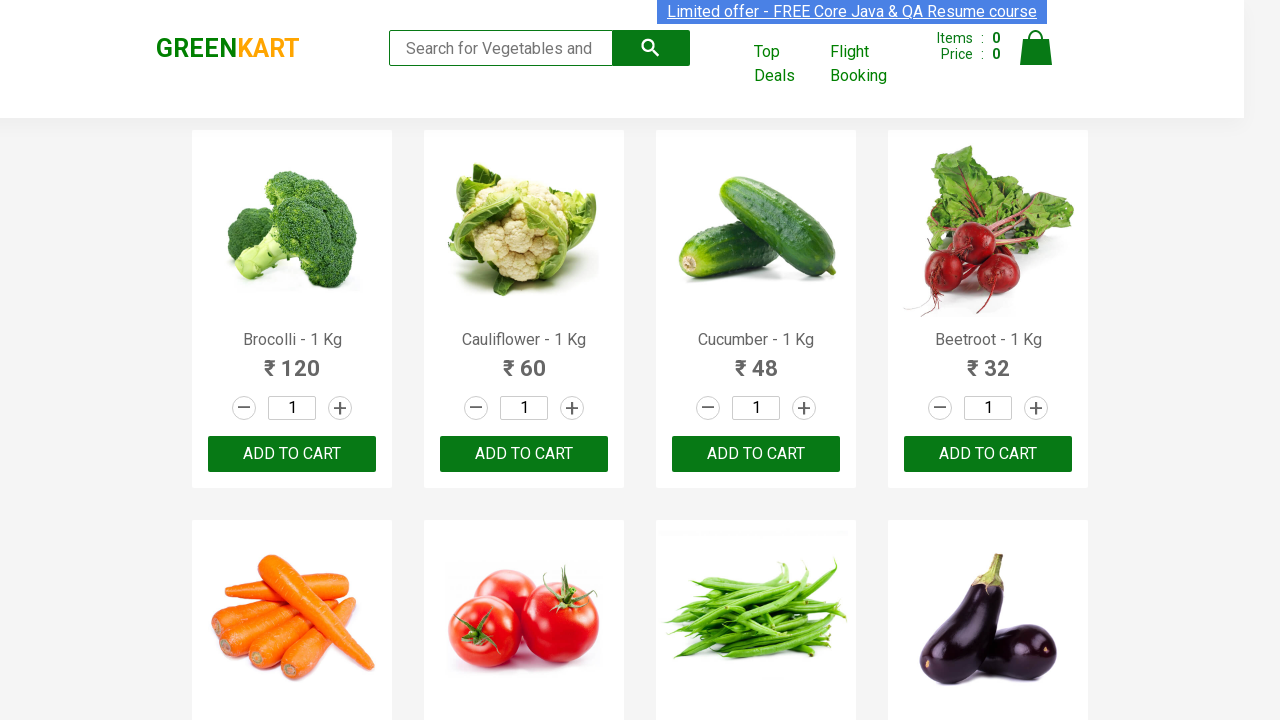